Tests the Shazam button functionality by clicking it and waiting for music recognition (requires microphone access)

Starting URL: https://www.shazam.com/

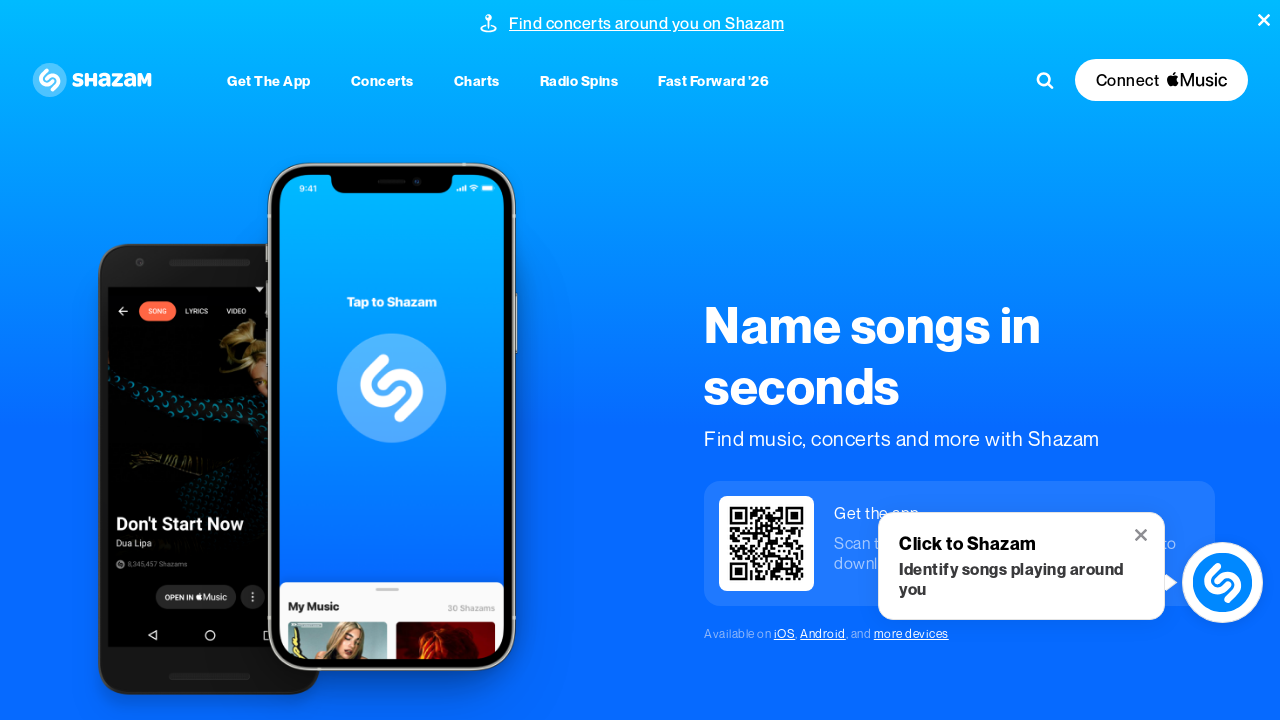

Floating Shazam button became visible
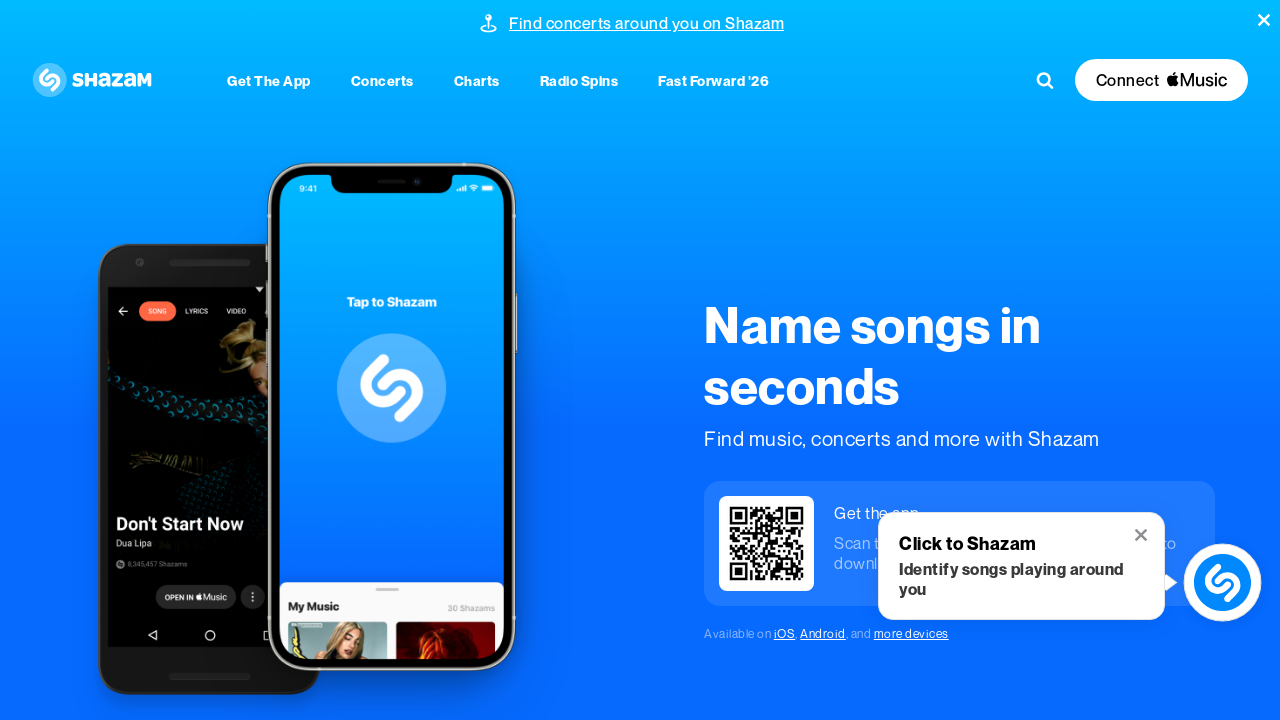

Clicked the Shazam button to start music recognition at (1222, 582) on .FloatingShazamButton_shazamButton__WD_TY
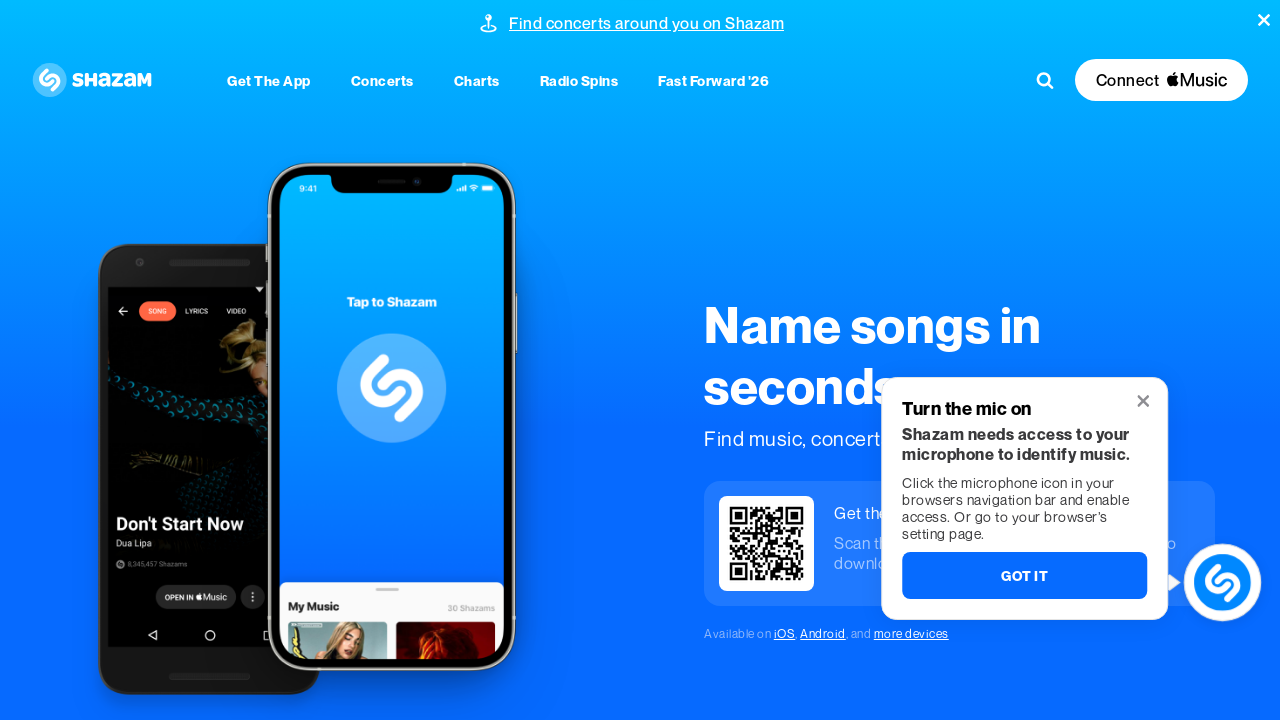

Waited 10 seconds for music recognition to process
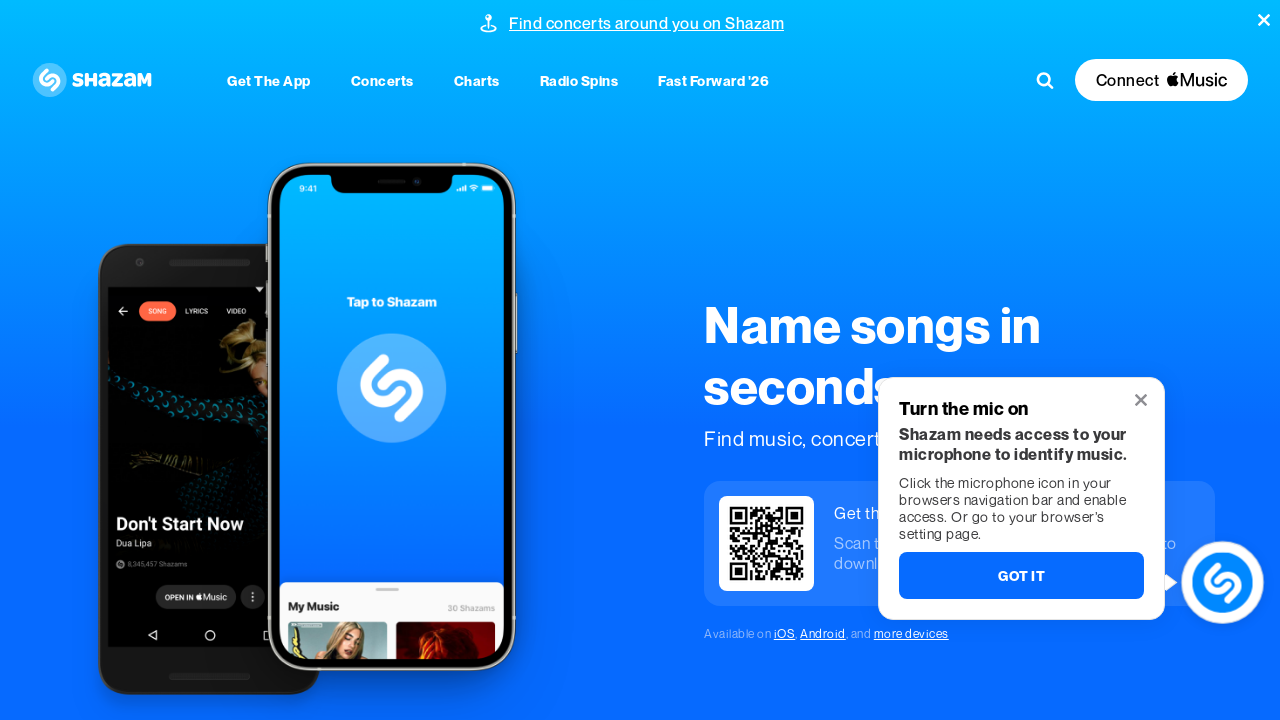

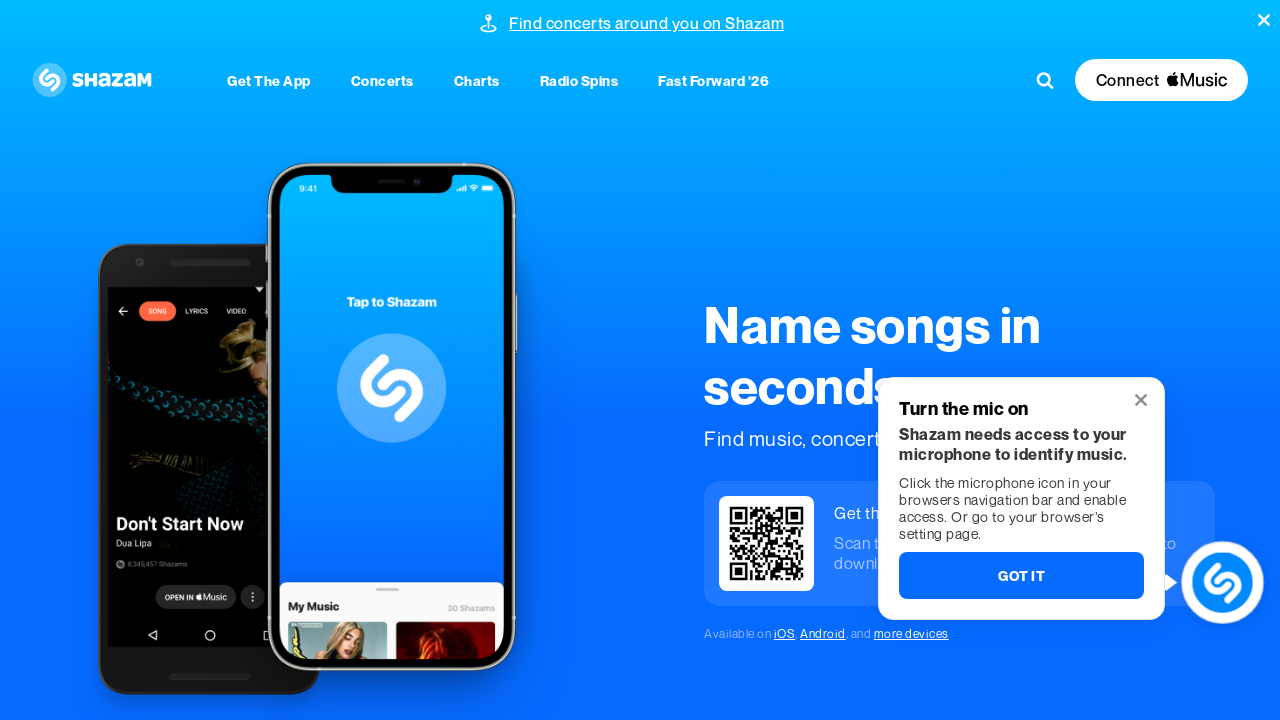